Tests a registration form by filling in first name, last name, and email fields, then submitting the form and verifying the success message

Starting URL: http://suninjuly.github.io/registration1.html

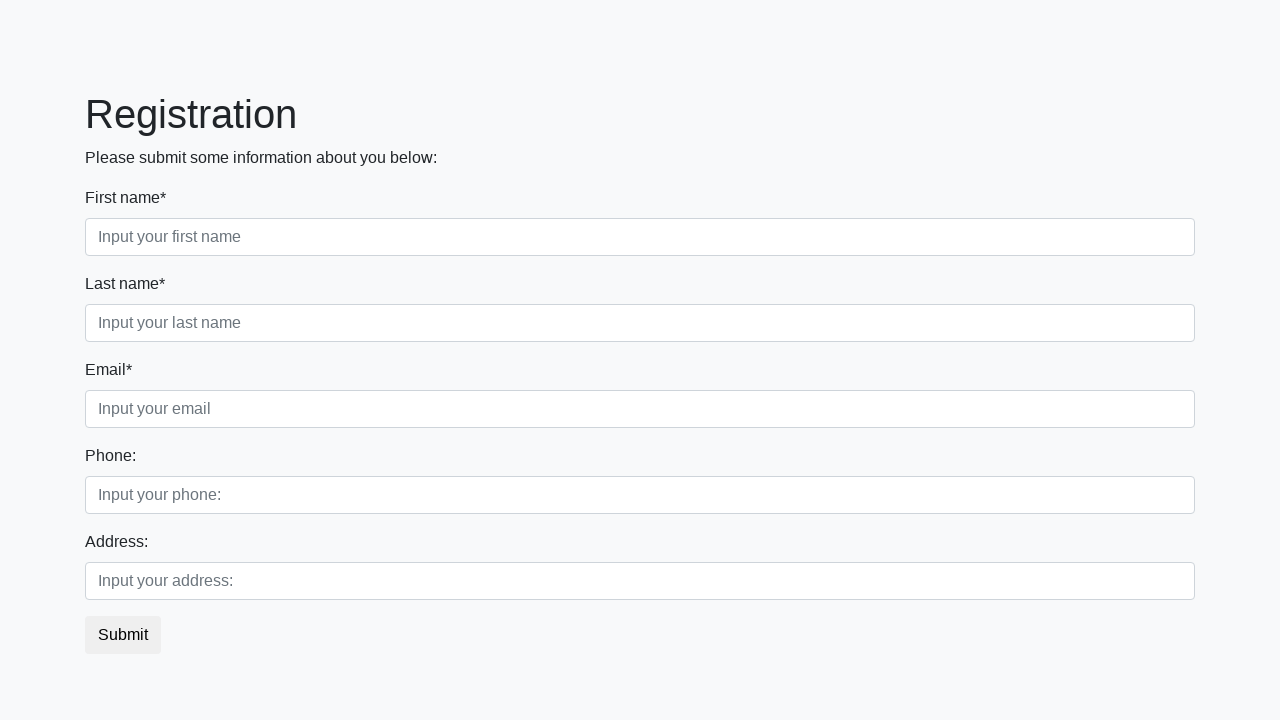

Filled first name field with 'Ivan' on .first
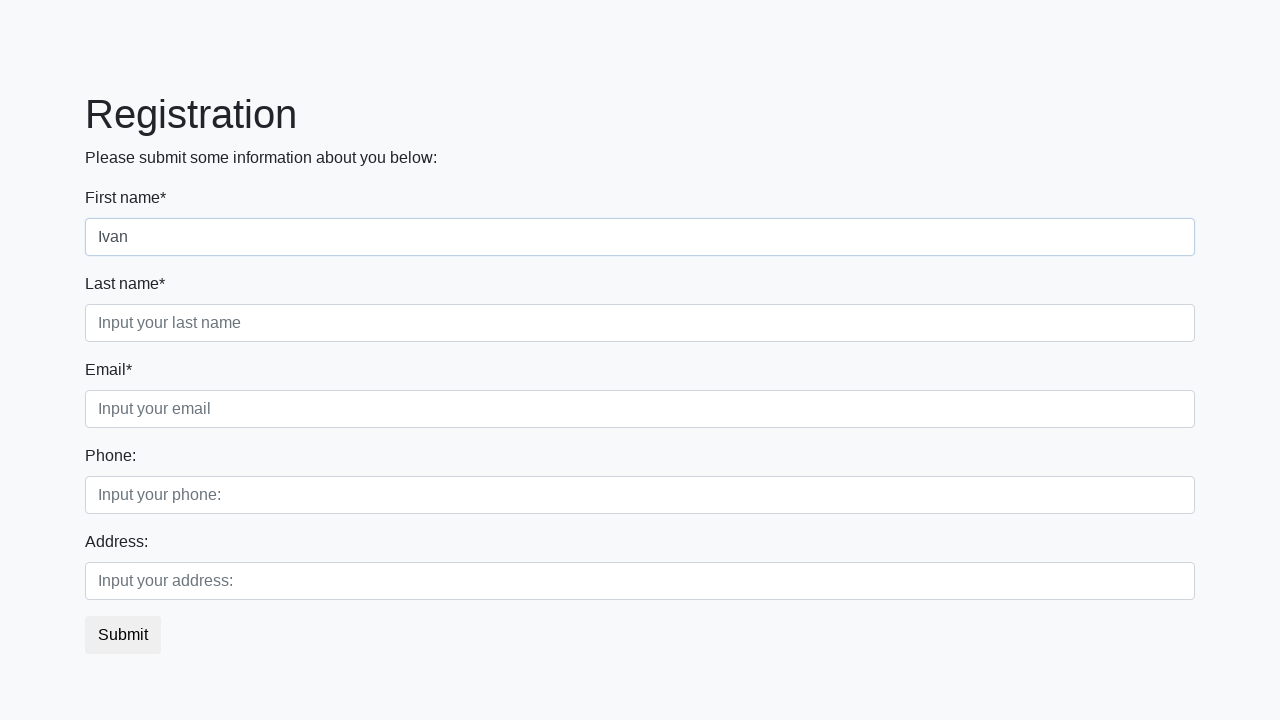

Filled last name field with 'Petrov' on [placeholder="Input your last name"]
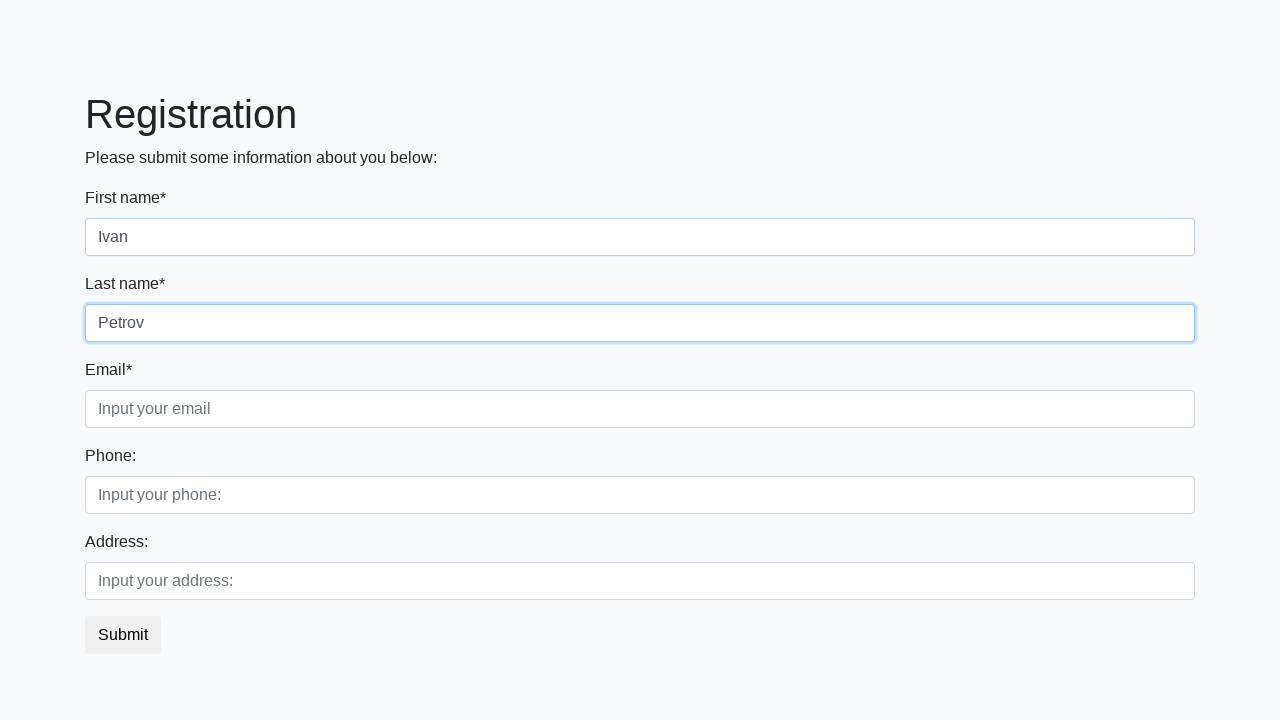

Filled email field with 'test@example.com' on .third
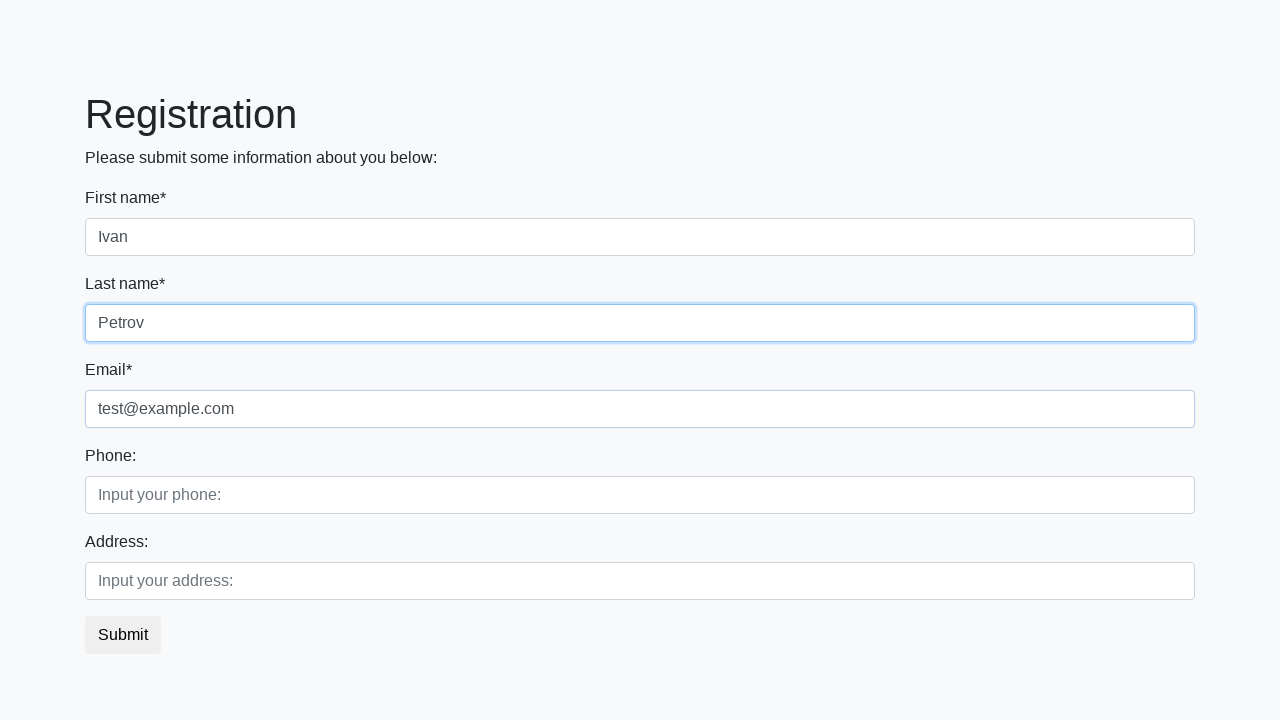

Clicked Submit button at (123, 635) on xpath=//button[text()='Submit']
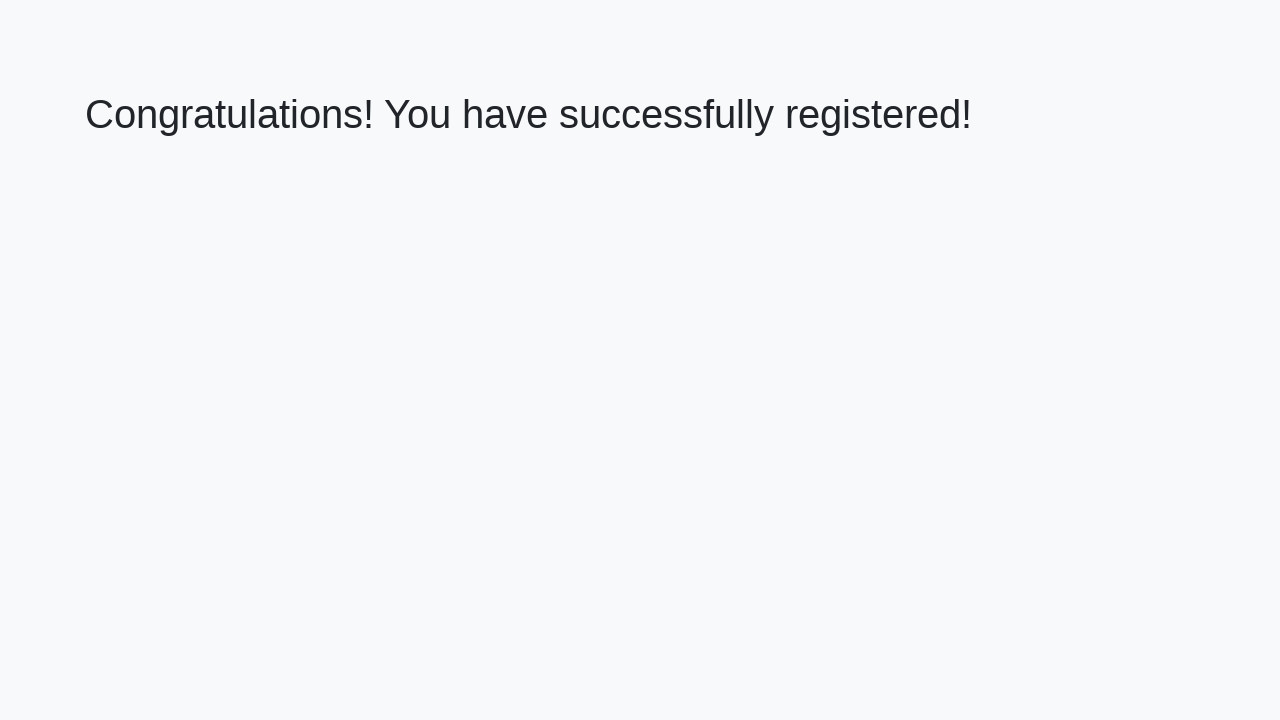

Success heading element loaded
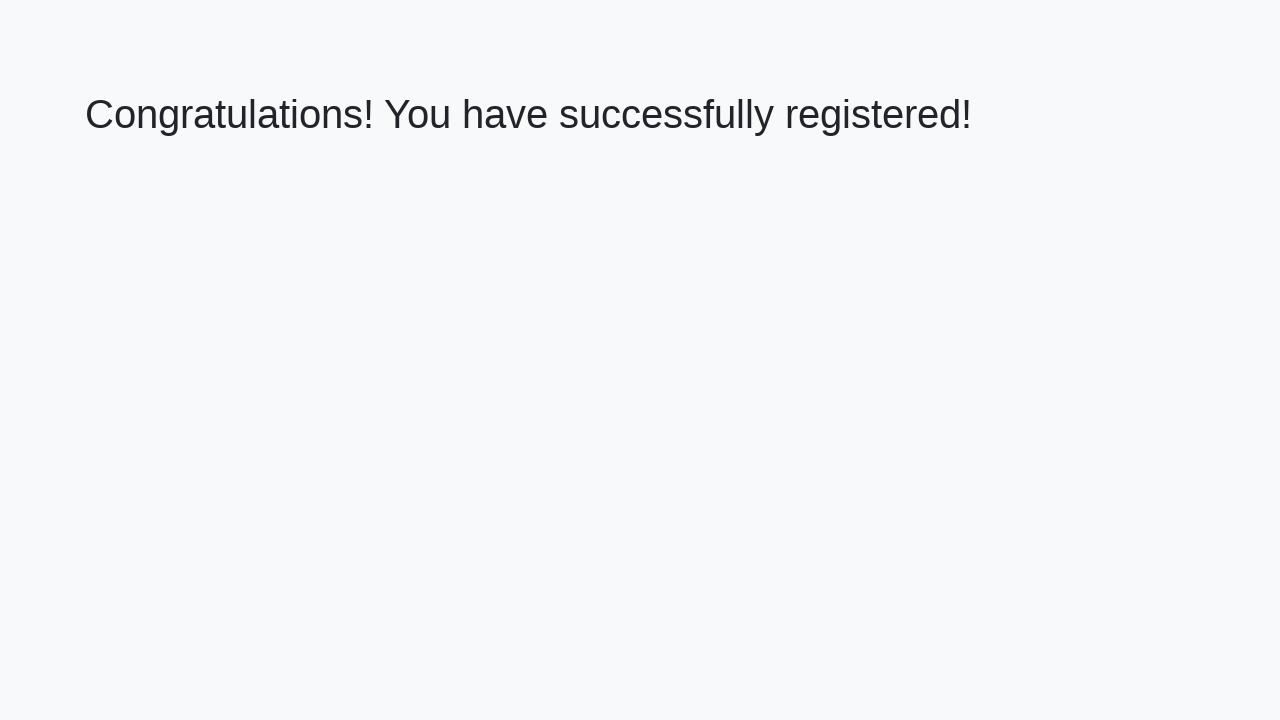

Verified success message: 'Congratulations! You have successfully registered!'
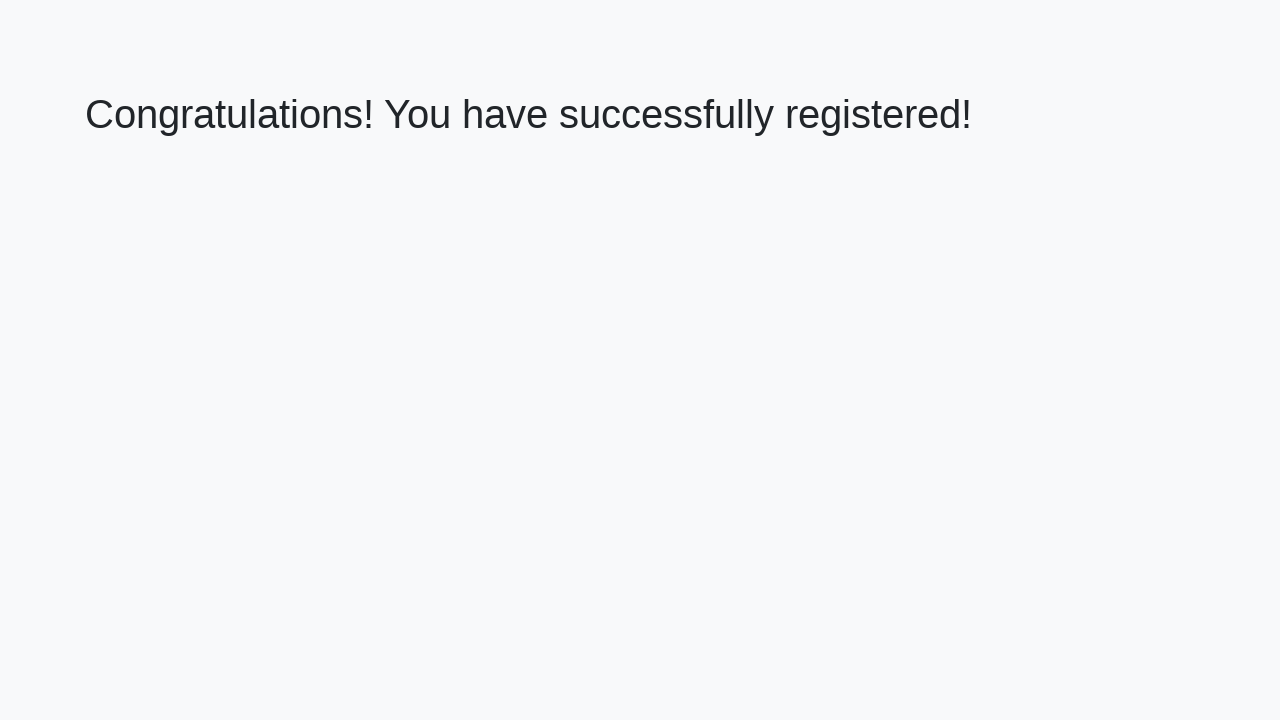

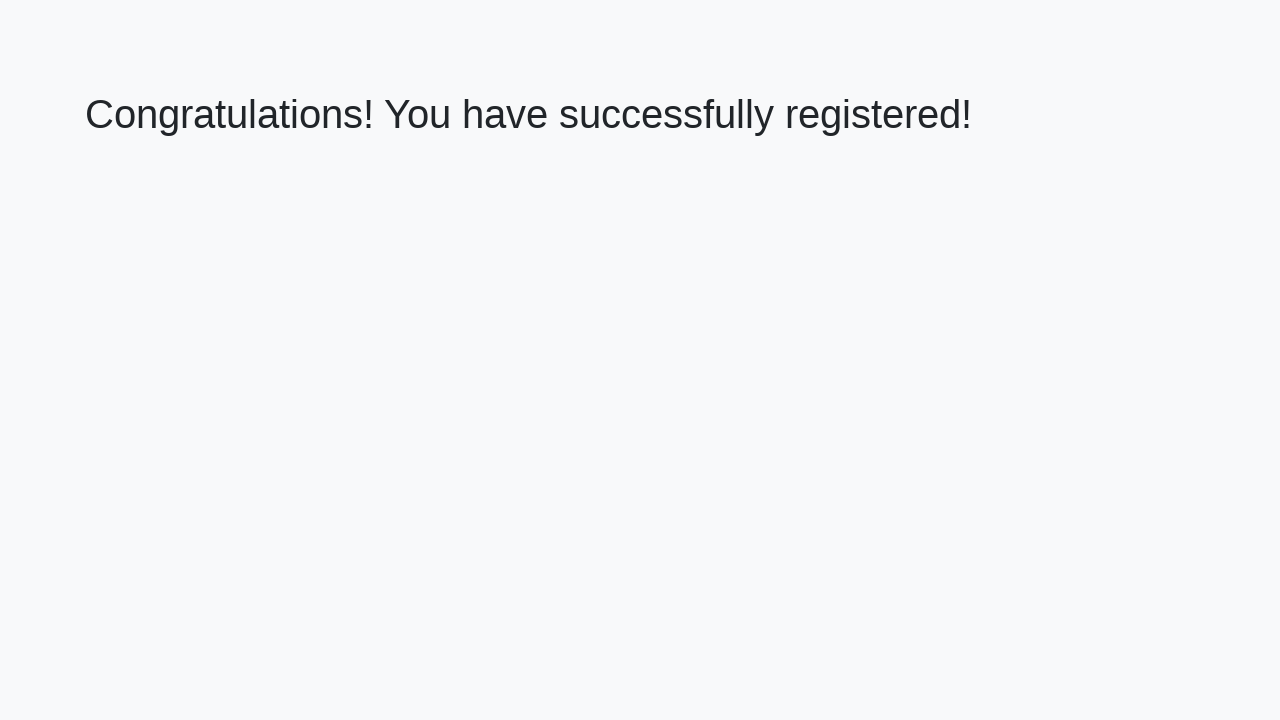